Waits for price to reach $100, clicks book button, then solves a mathematical equation and submits the answer

Starting URL: http://suninjuly.github.io/explicit_wait2.html

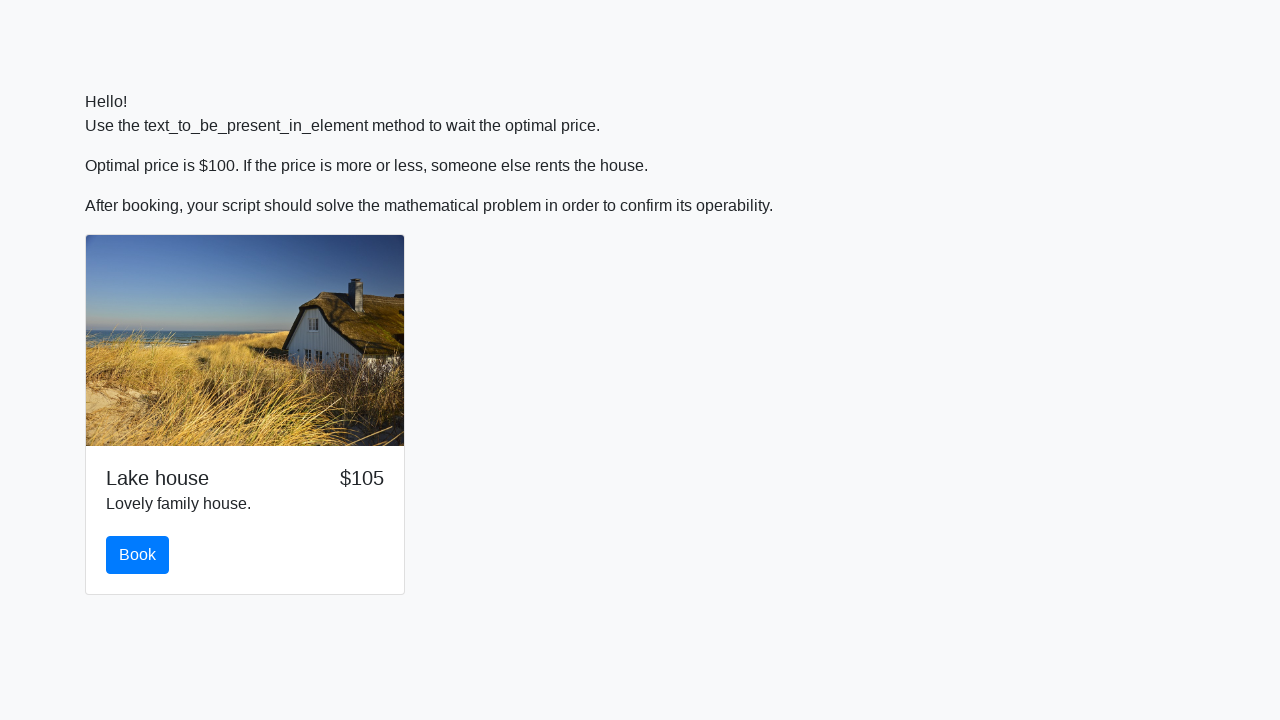

Waited for price to reach $100
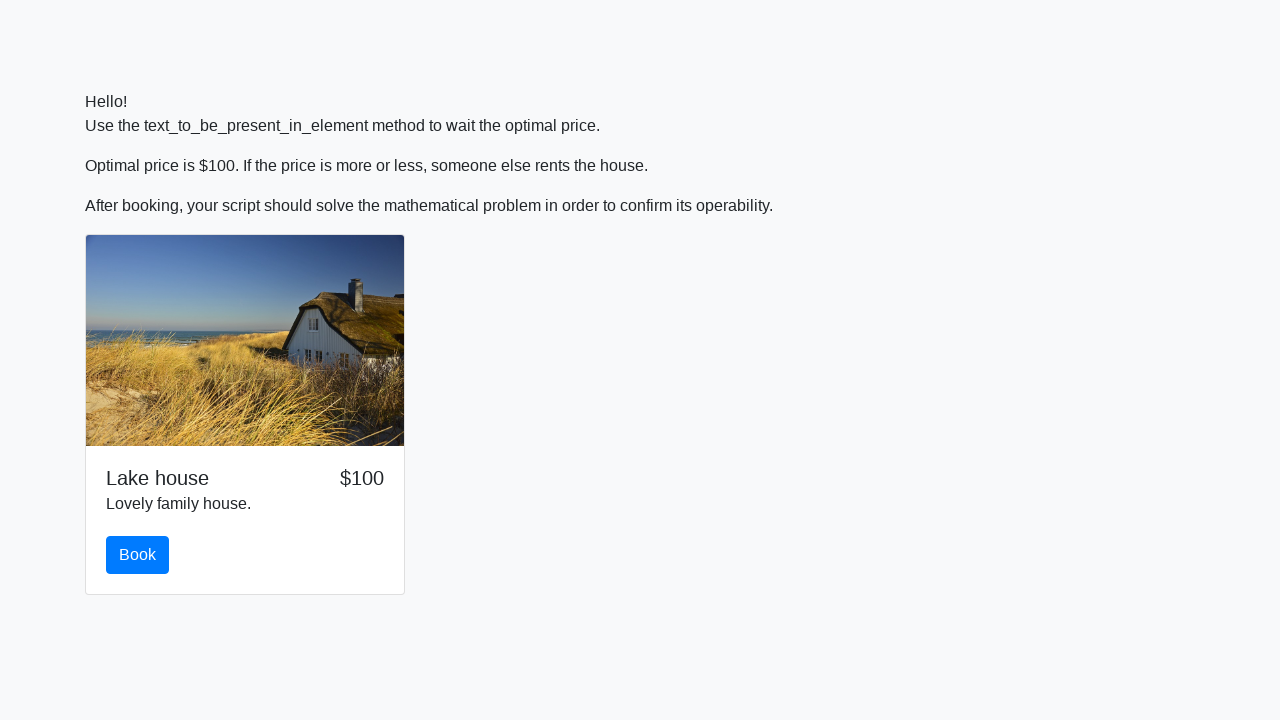

Clicked the book button at (138, 555) on button#book
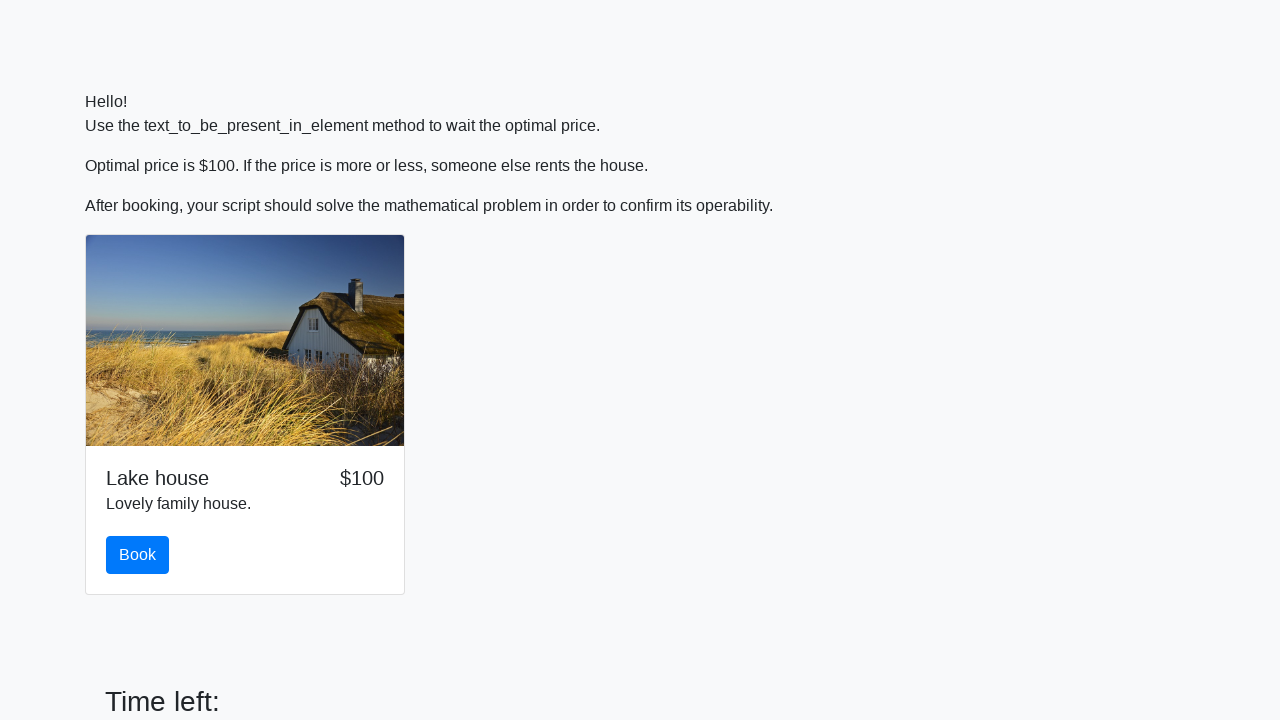

Scrolled to input value element
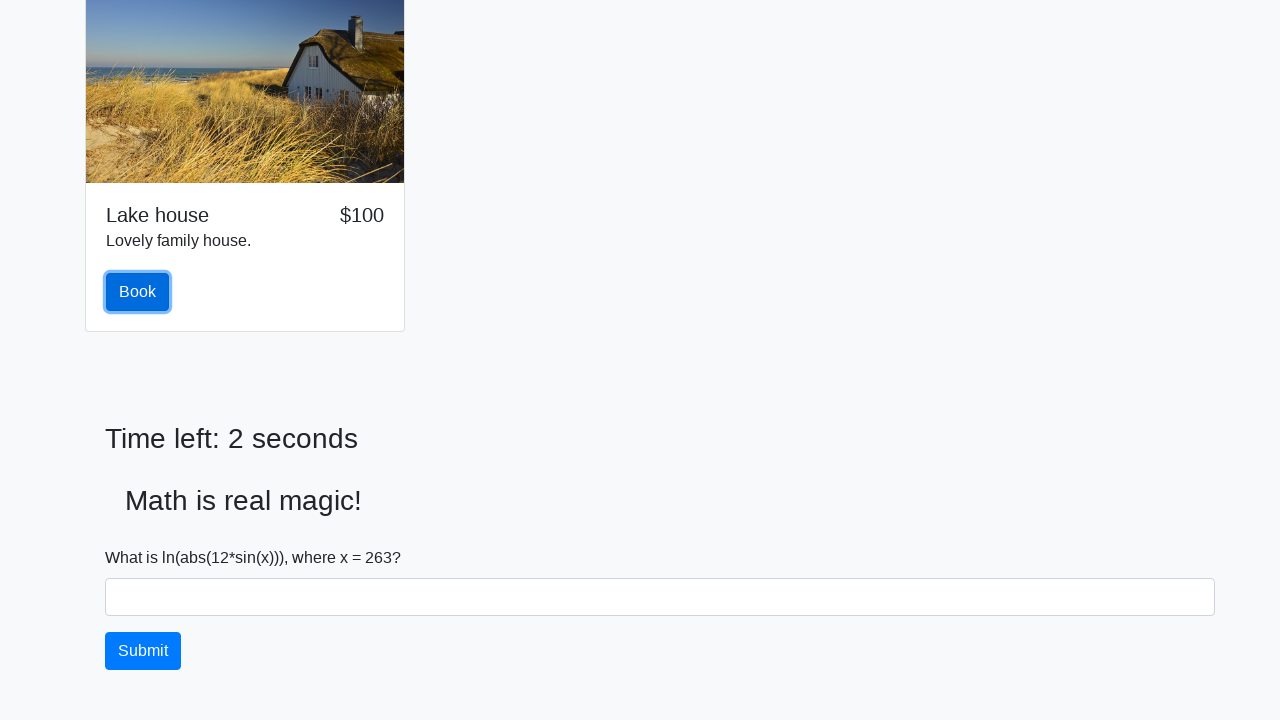

Retrieved x value from input element: 263
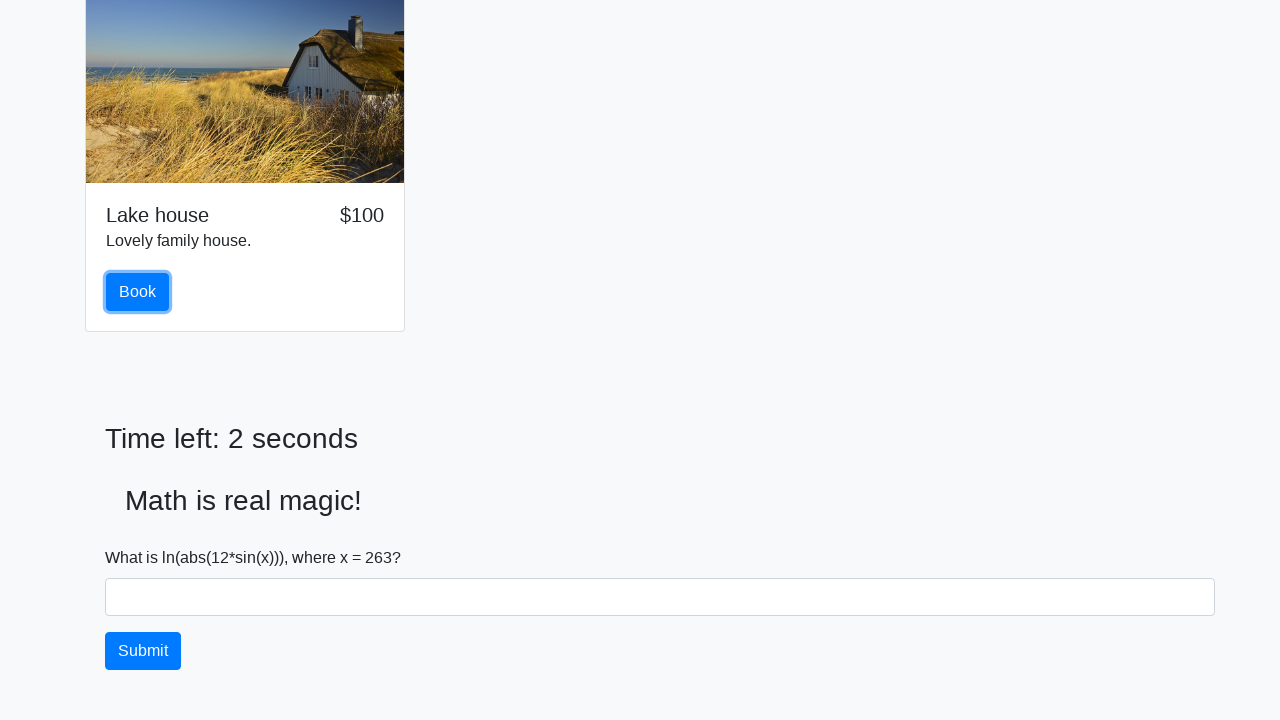

Calculated mathematical answer: 2.2357363026771093
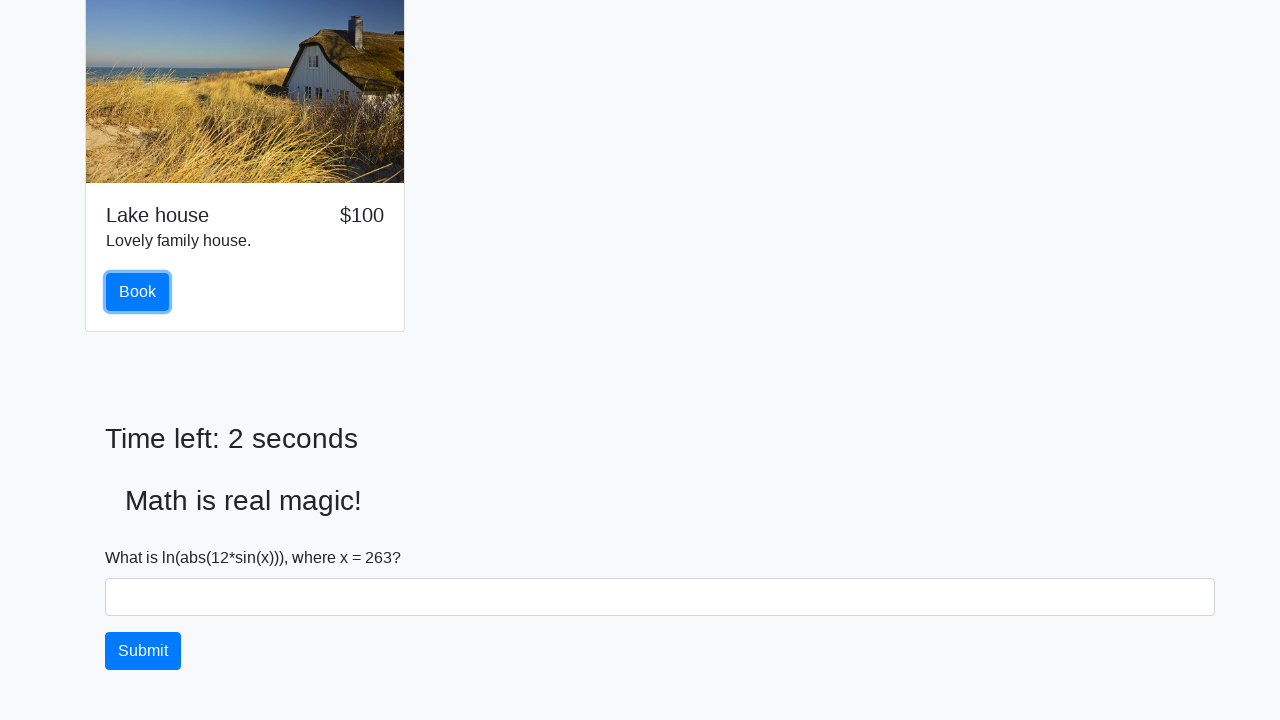

Filled answer field with calculated value: 2.2357363026771093 on #answer
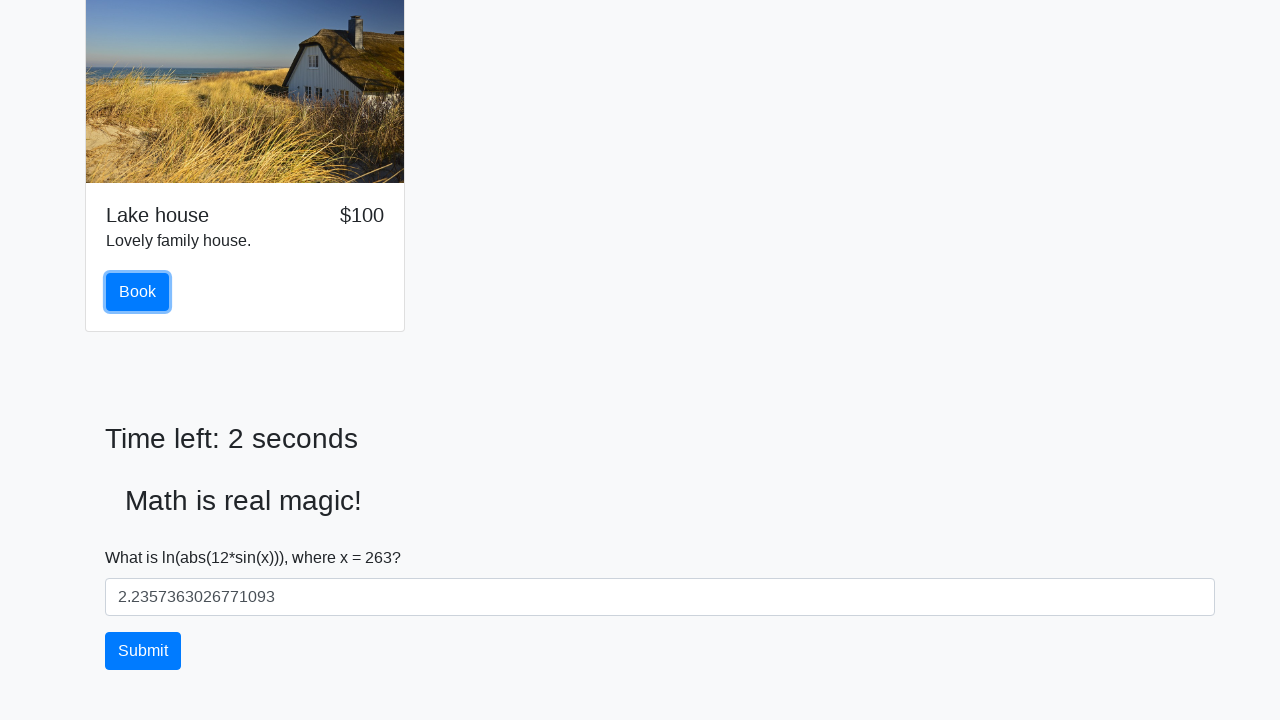

Clicked the solve button to submit answer at (143, 651) on #solve
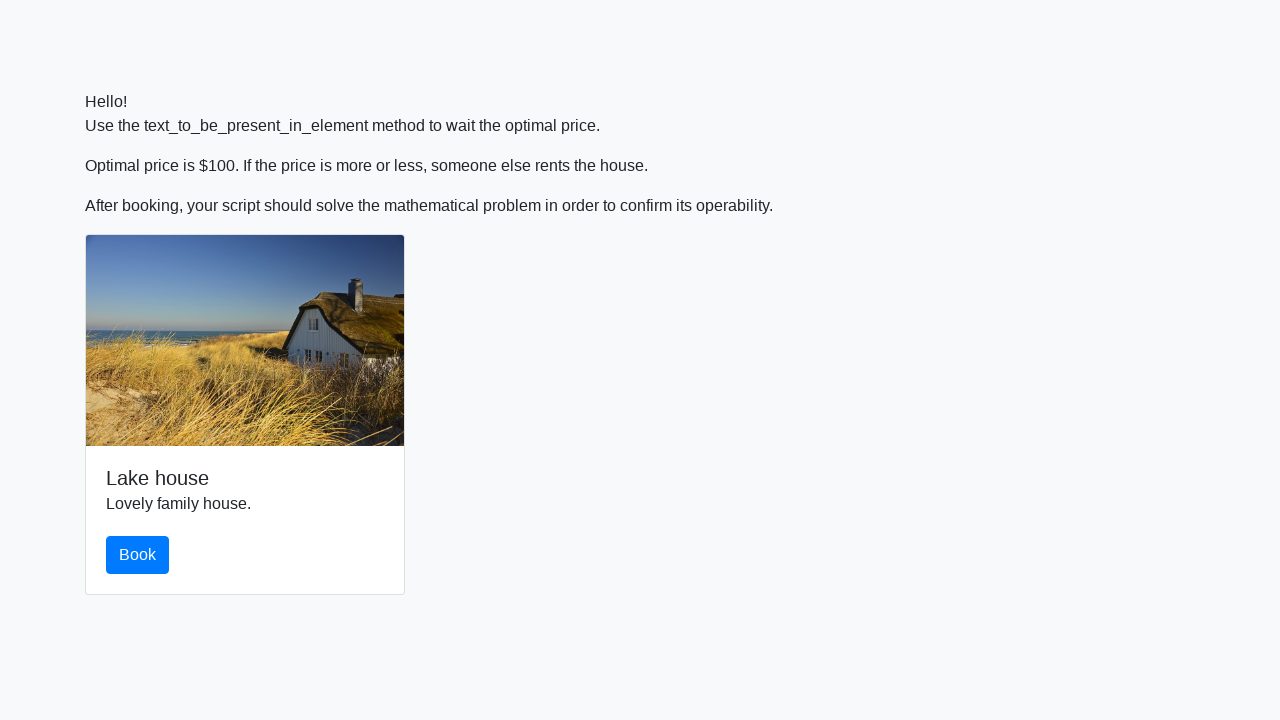

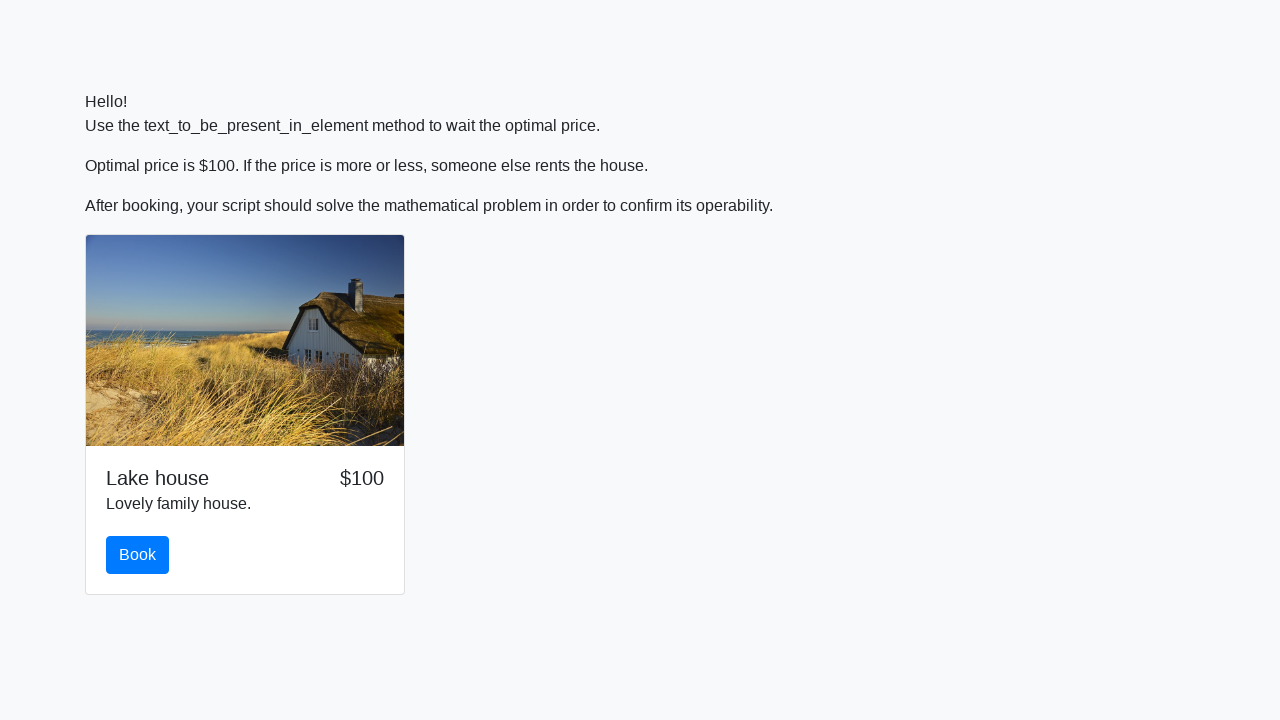